Navigates to the Minerva location tracker website and verifies that the main content elements (location header, time display, location image, and inventory items) are loaded and visible on the page.

Starting URL: https://www.whereisminerva.com

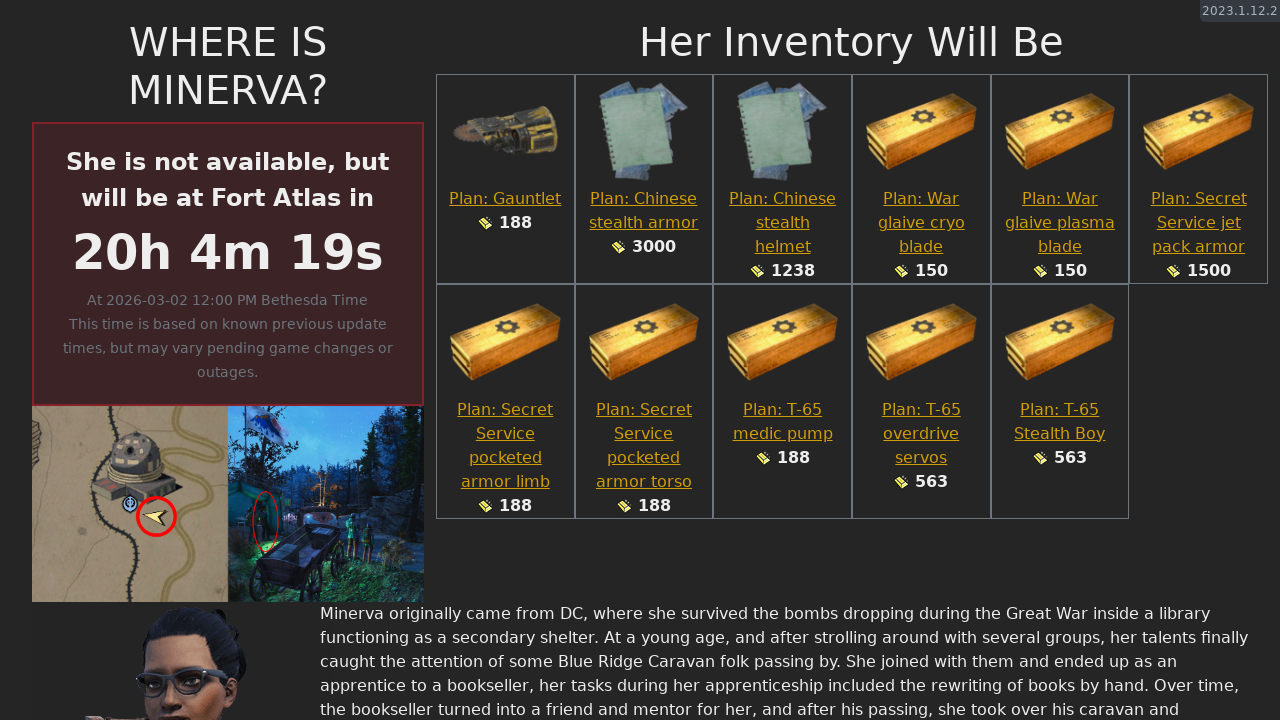

Location header element is visible
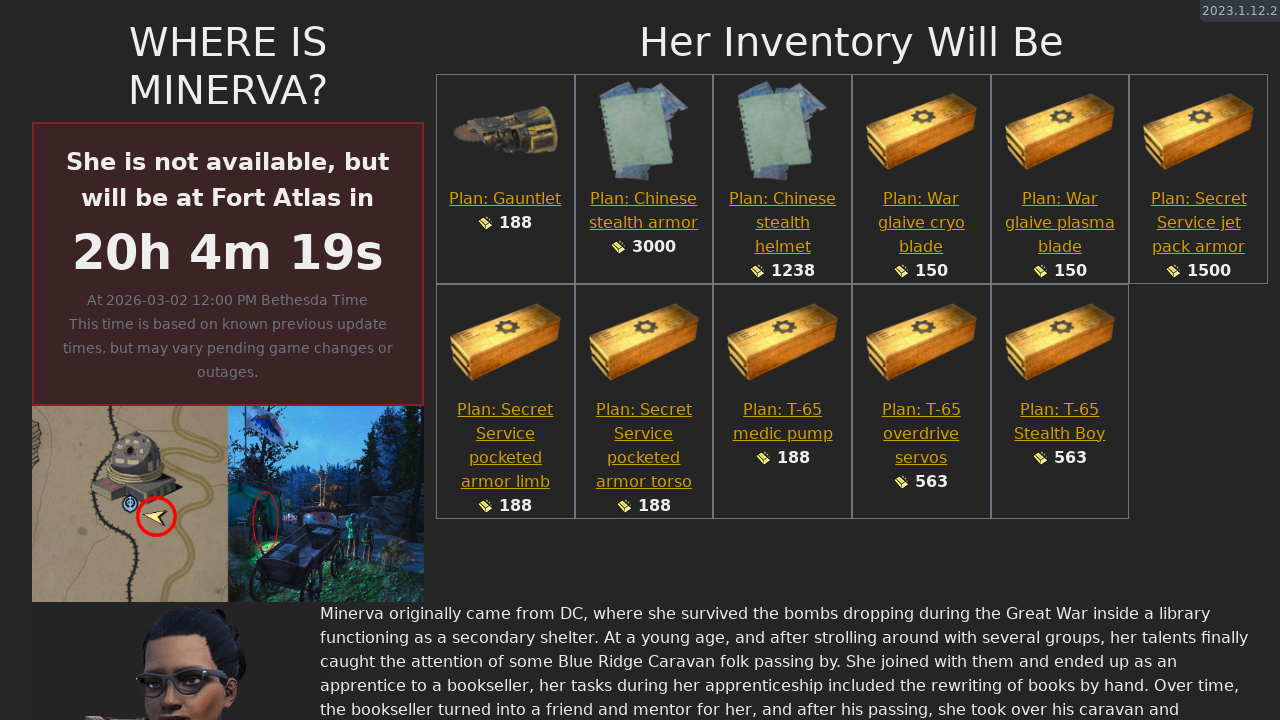

Time display element is present
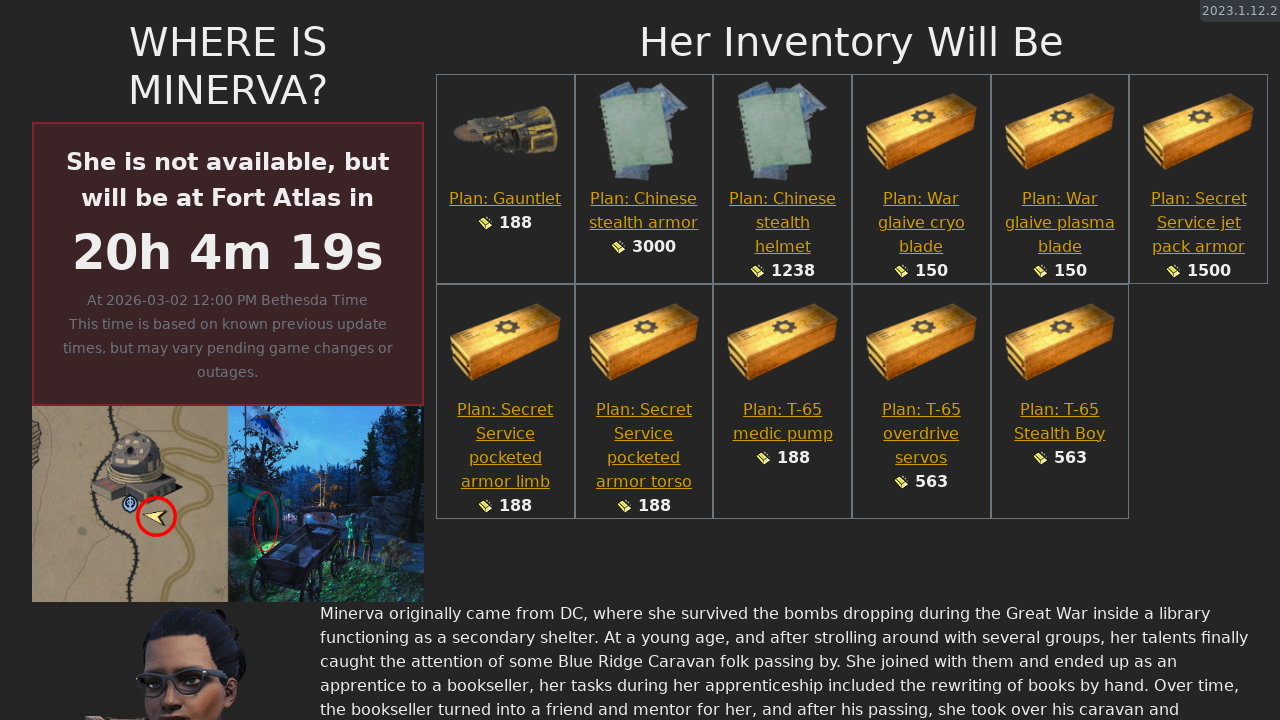

Location image has loaded
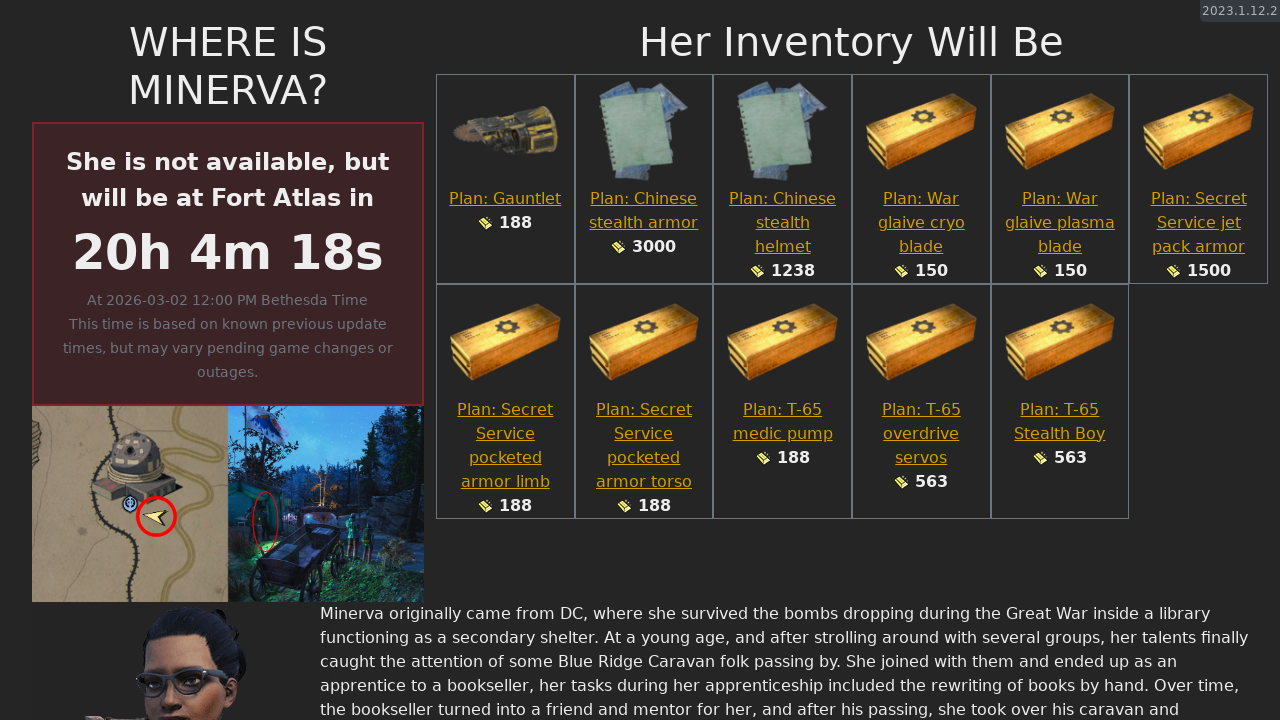

Inventory items are displayed
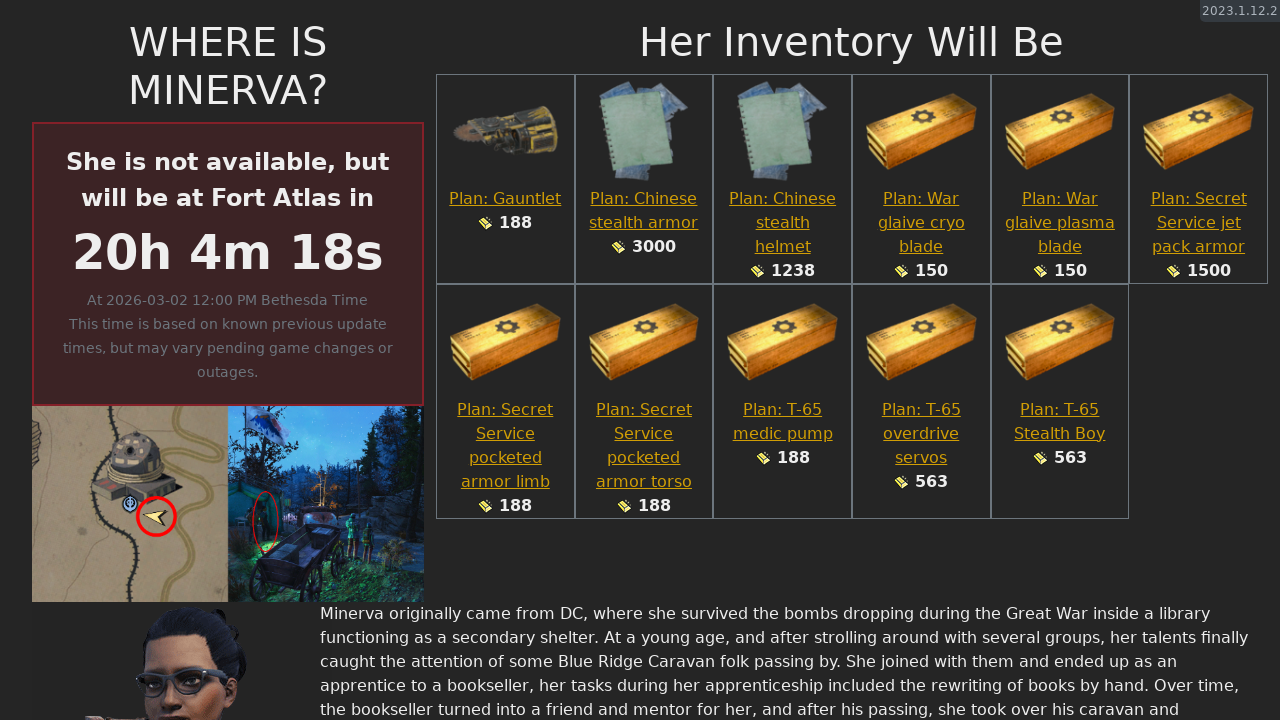

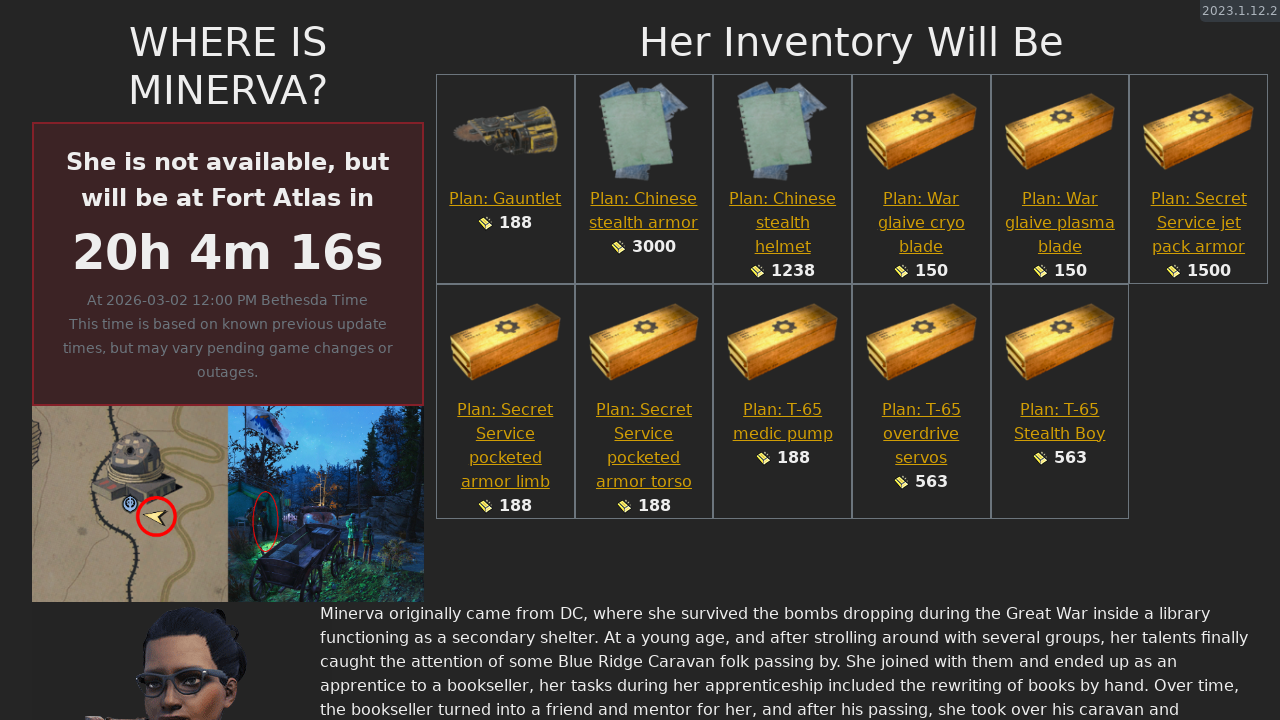